Fills out an online admission form by scrolling down, selecting remarks option, and entering a question in the queries field

Starting URL: https://www.mindrisers.com.np/online-admission

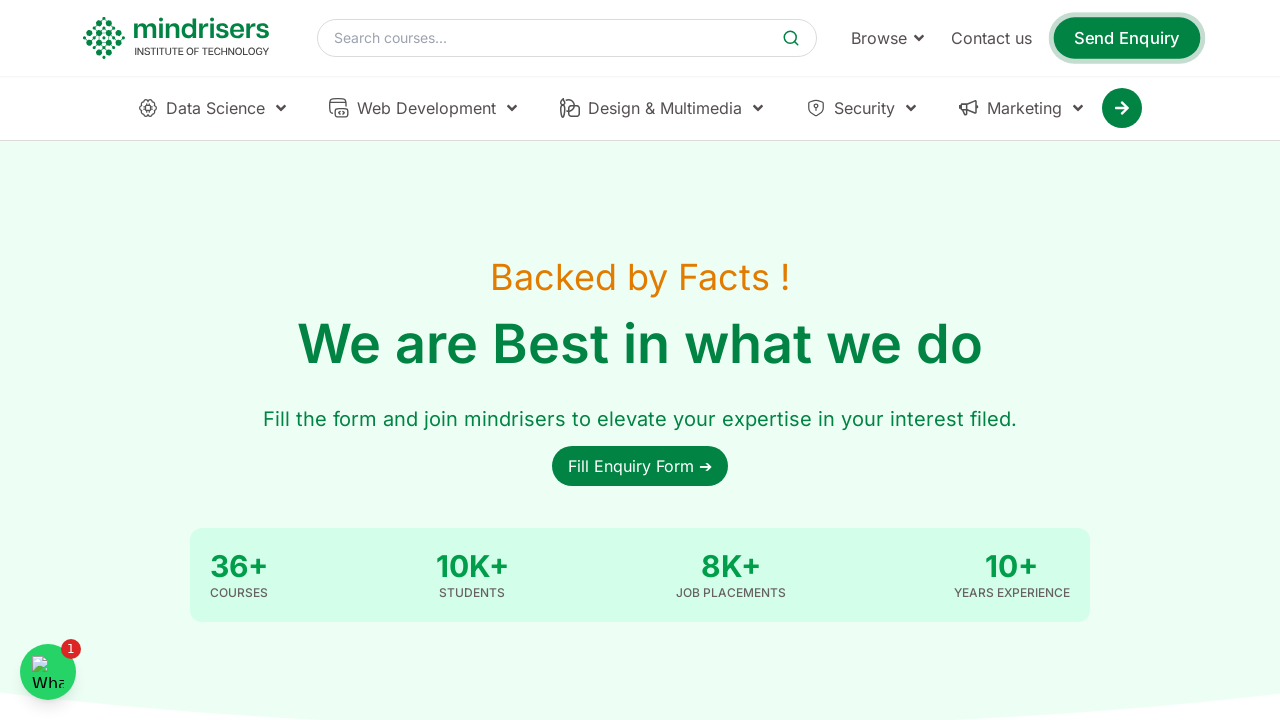

Scrolled down 900 pixels to view form fields
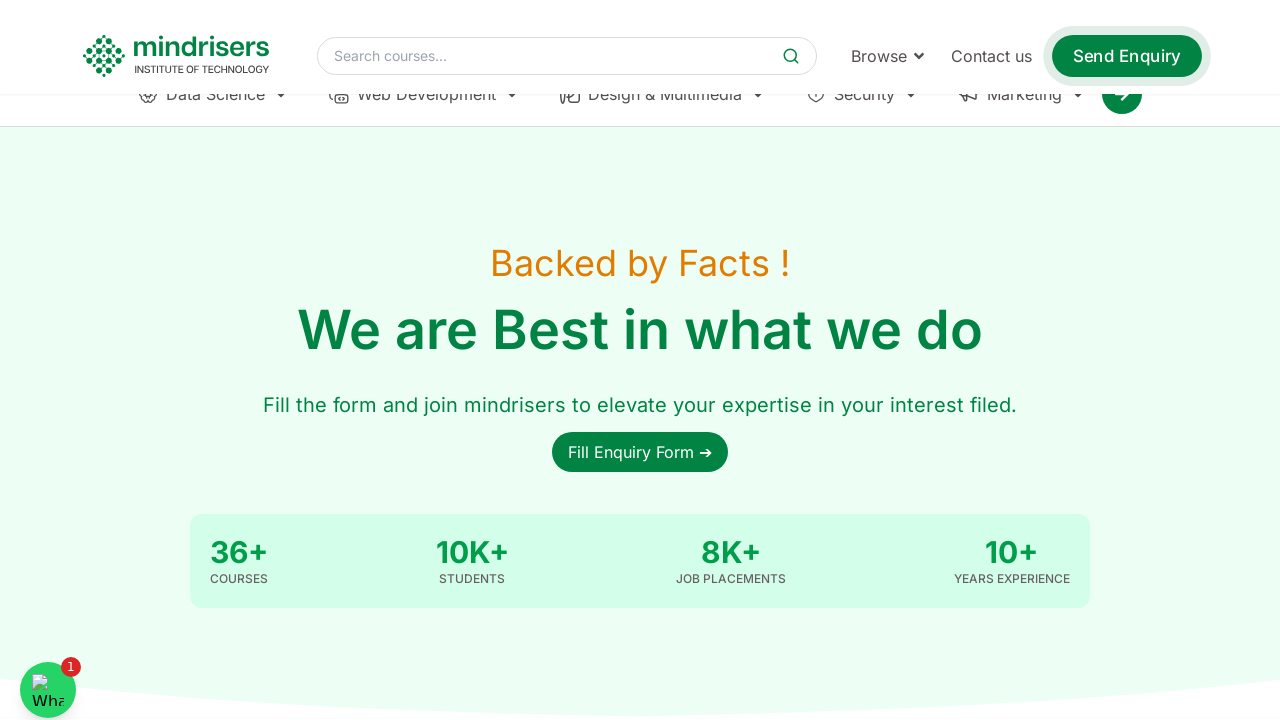

Selected 'No' option for remarks field at (734, 500) on #remarks-no
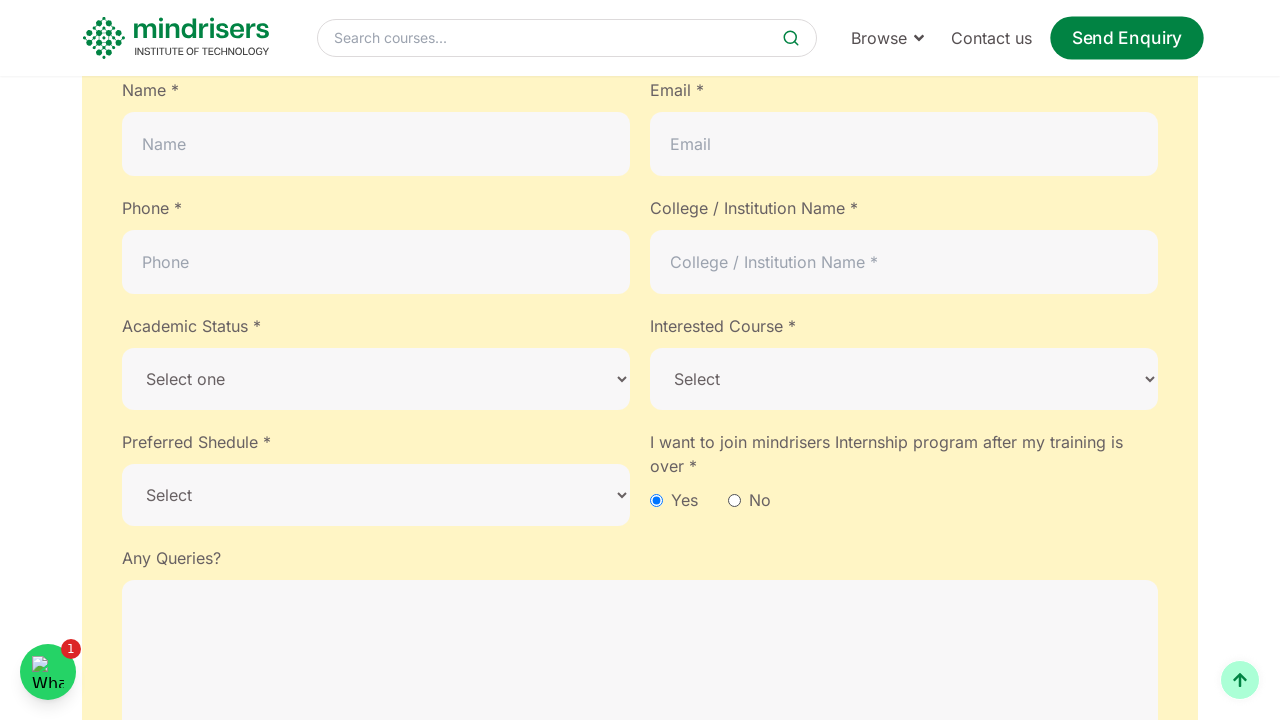

Entered question 'How long is the course and how much does it cost?' in queries field on textarea[name='question']
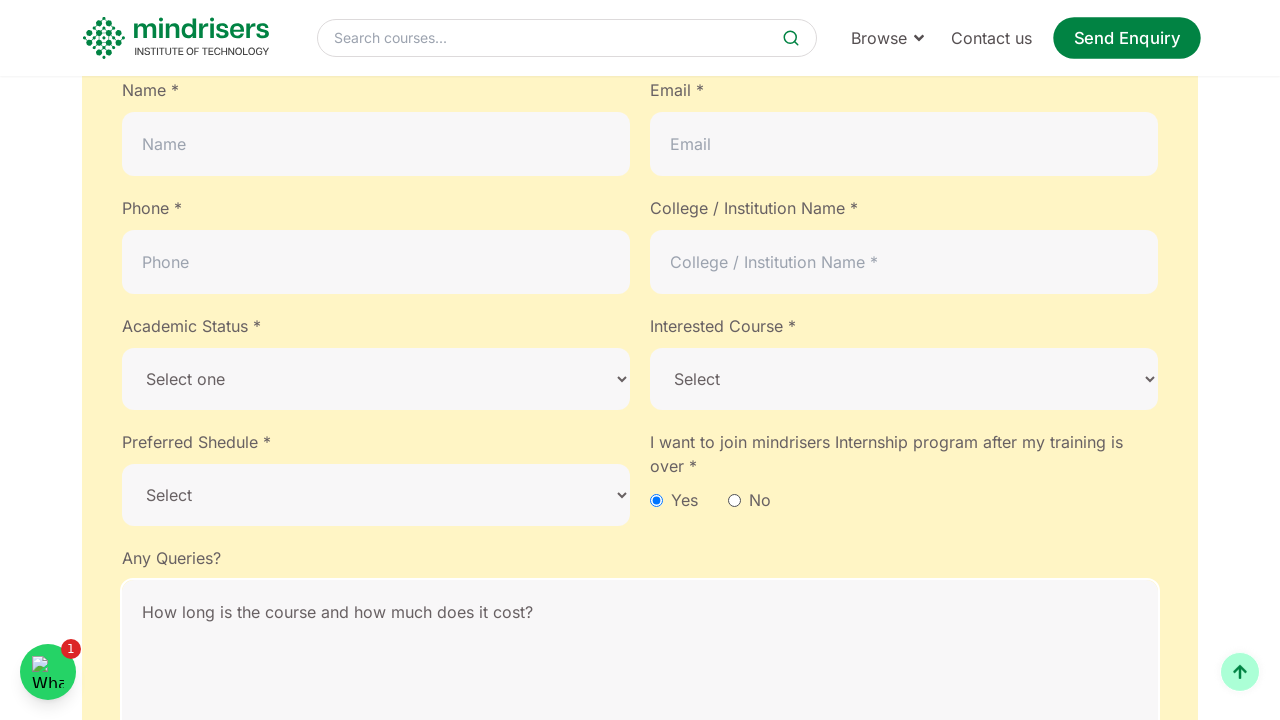

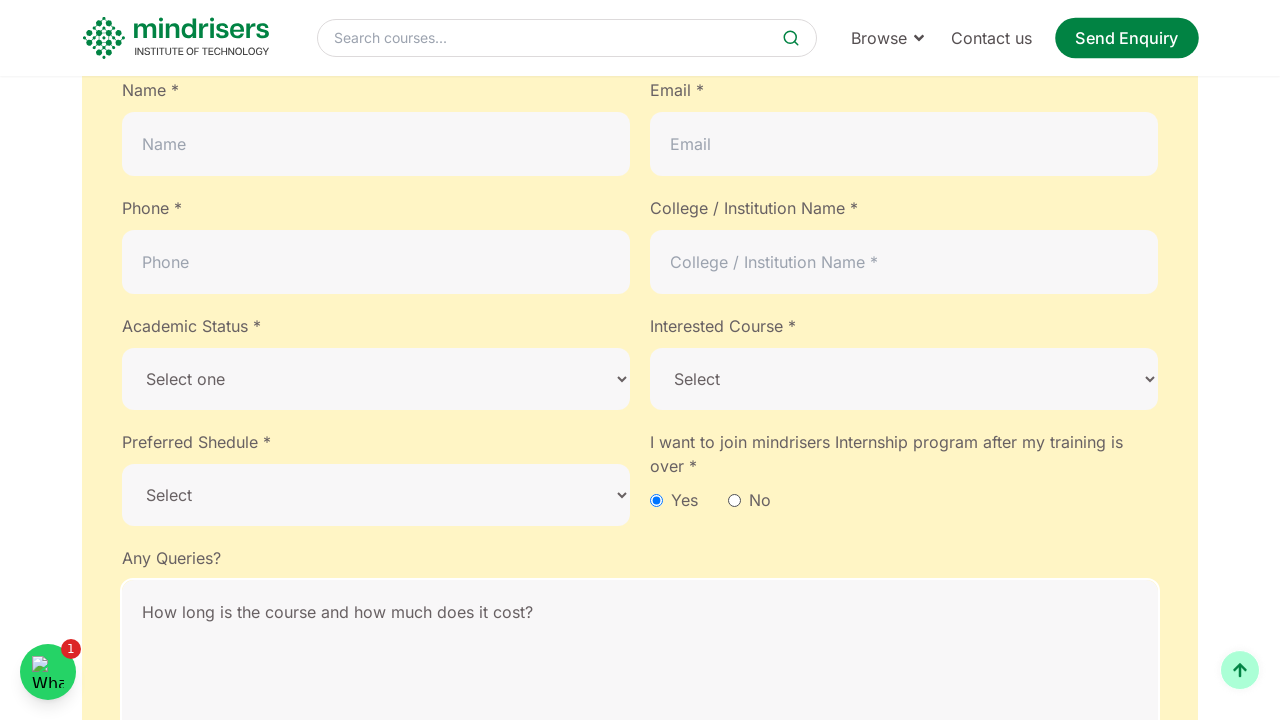